Opens Target main page and clicks on the shopping cart icon to view cart

Starting URL: https://www.target.com/

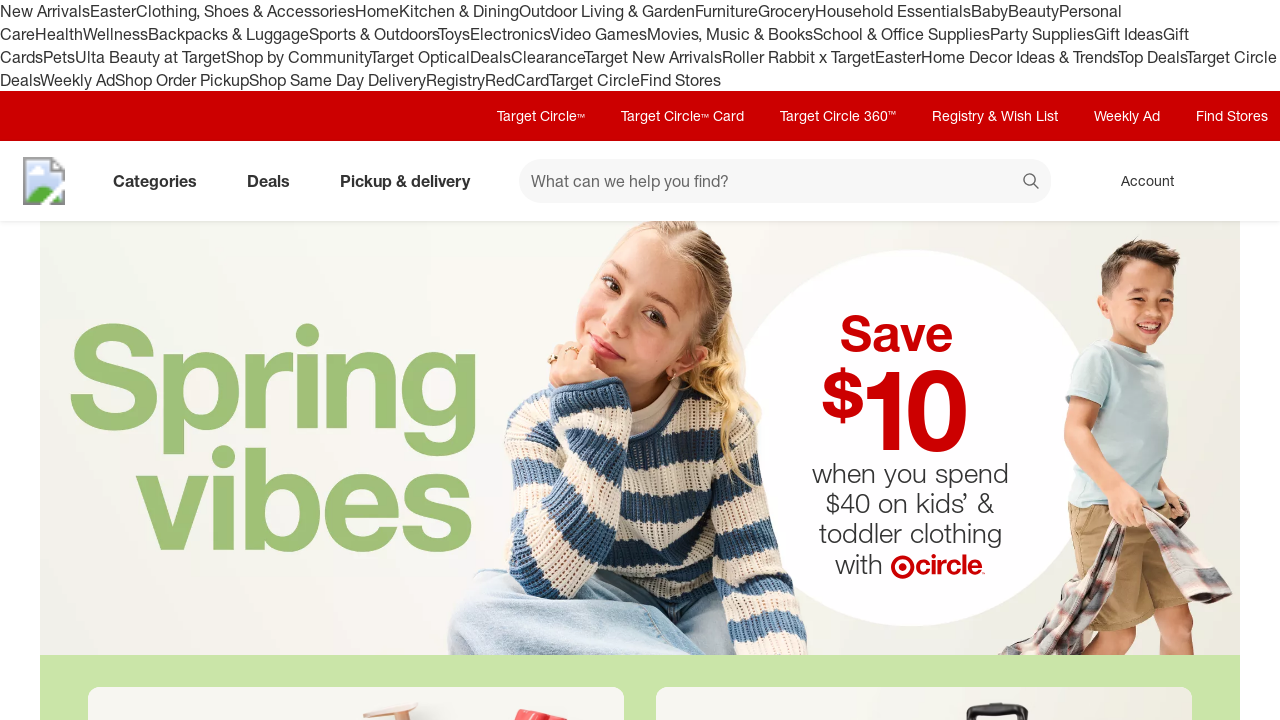

Navigated to Target main page
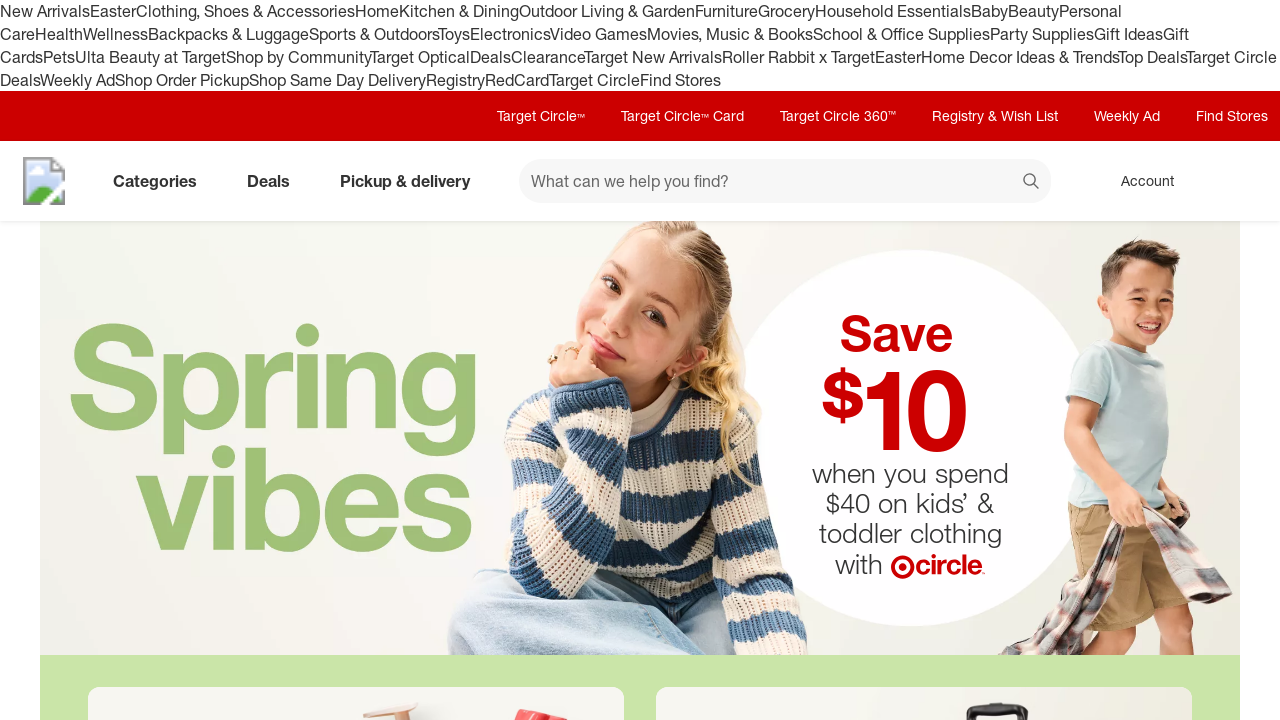

Clicked on shopping cart icon at (1238, 181) on a[data-test='@web/CartLink']
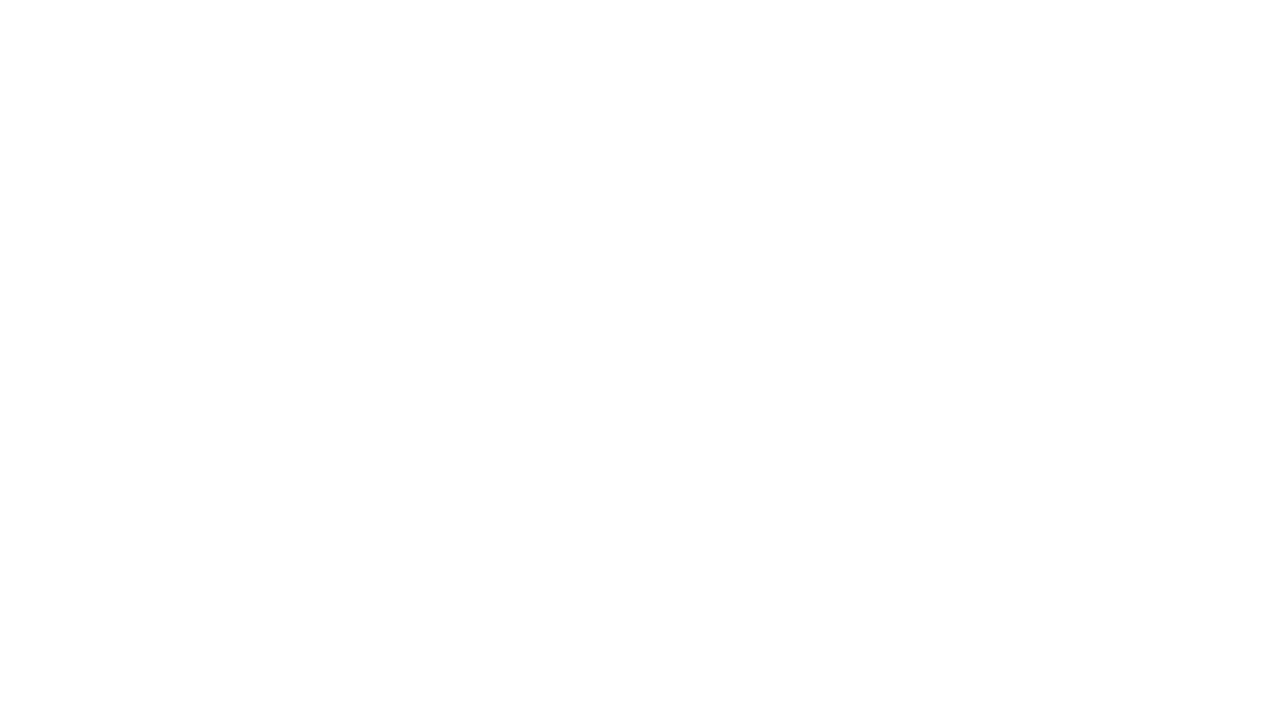

Cart page loaded and network idle
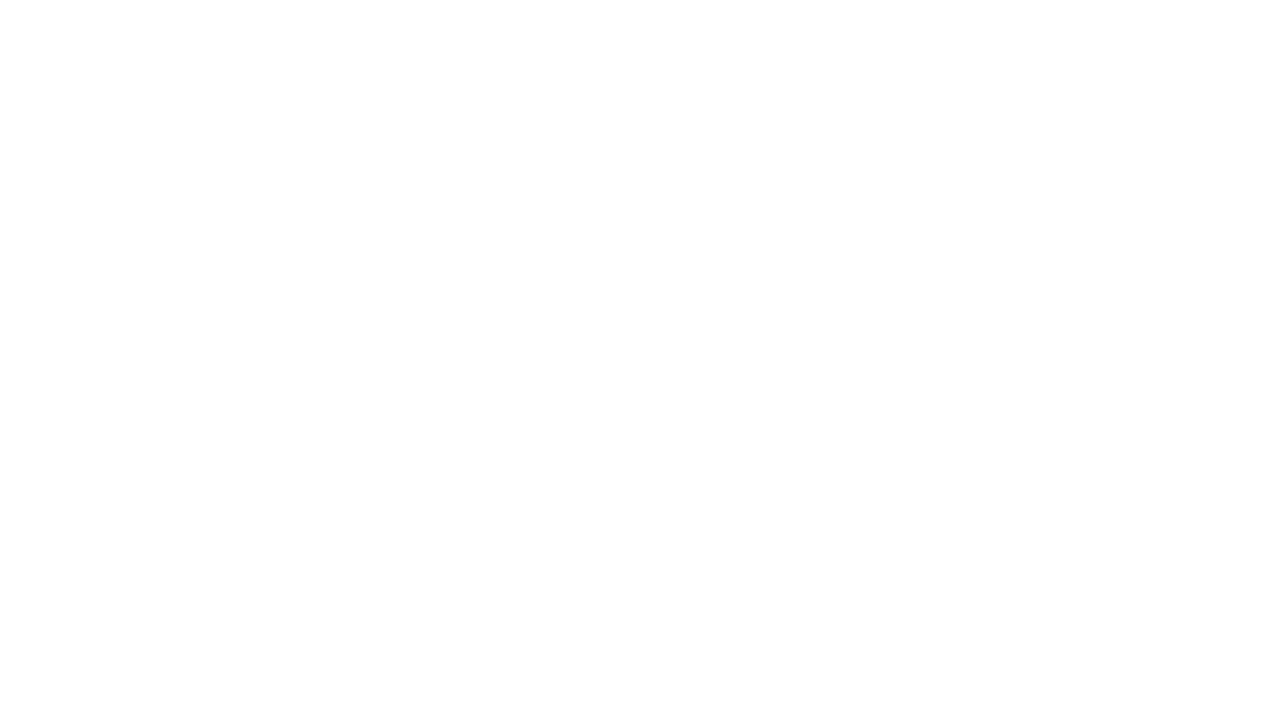

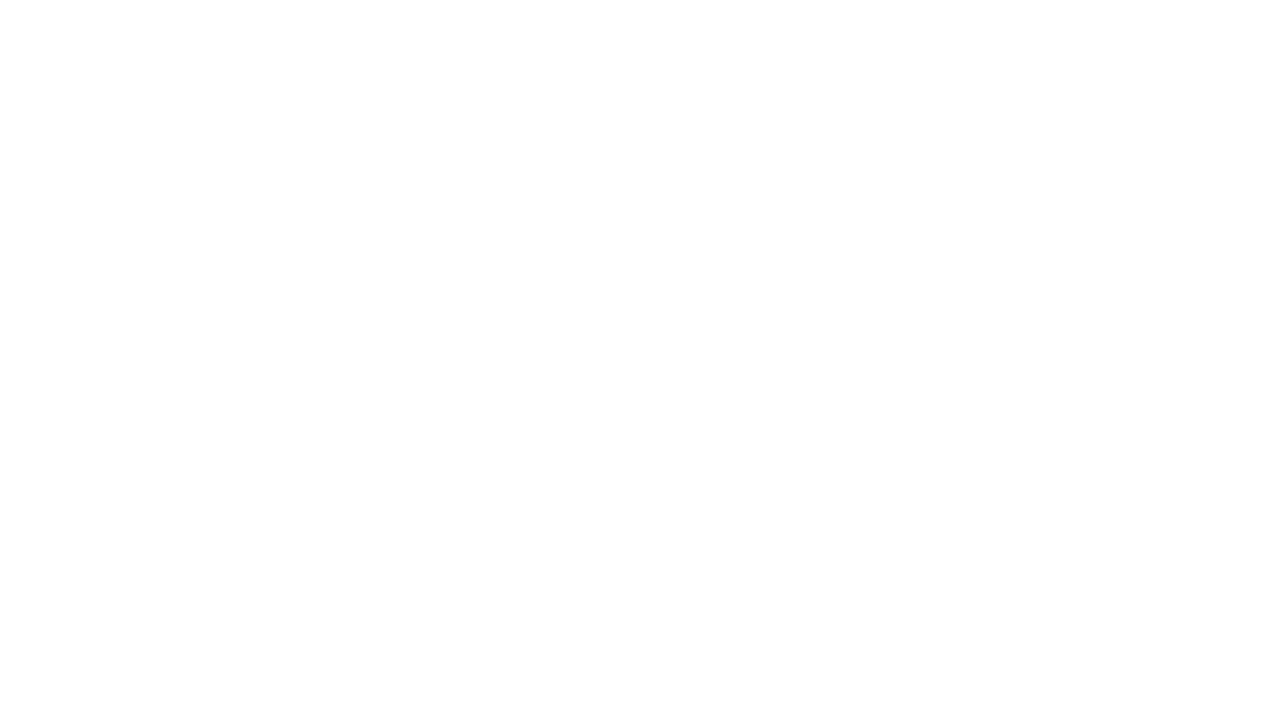